Tests a simple form by filling in first name, last name, city, and country fields using different locator strategies (tag name, name, class name, and ID), then submits the form by clicking a button.

Starting URL: http://suninjuly.github.io/simple_form_find_task.html

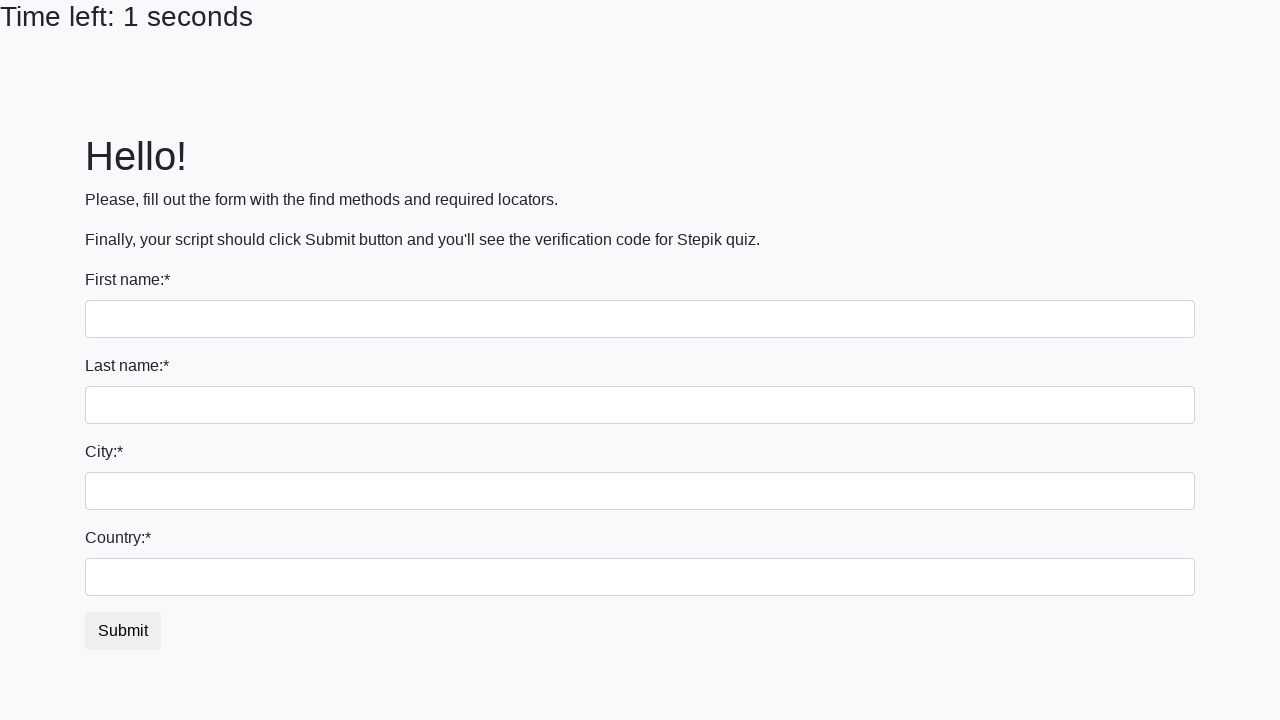

Filled first name field with 'Ivan' using tag name selector on input >> nth=0
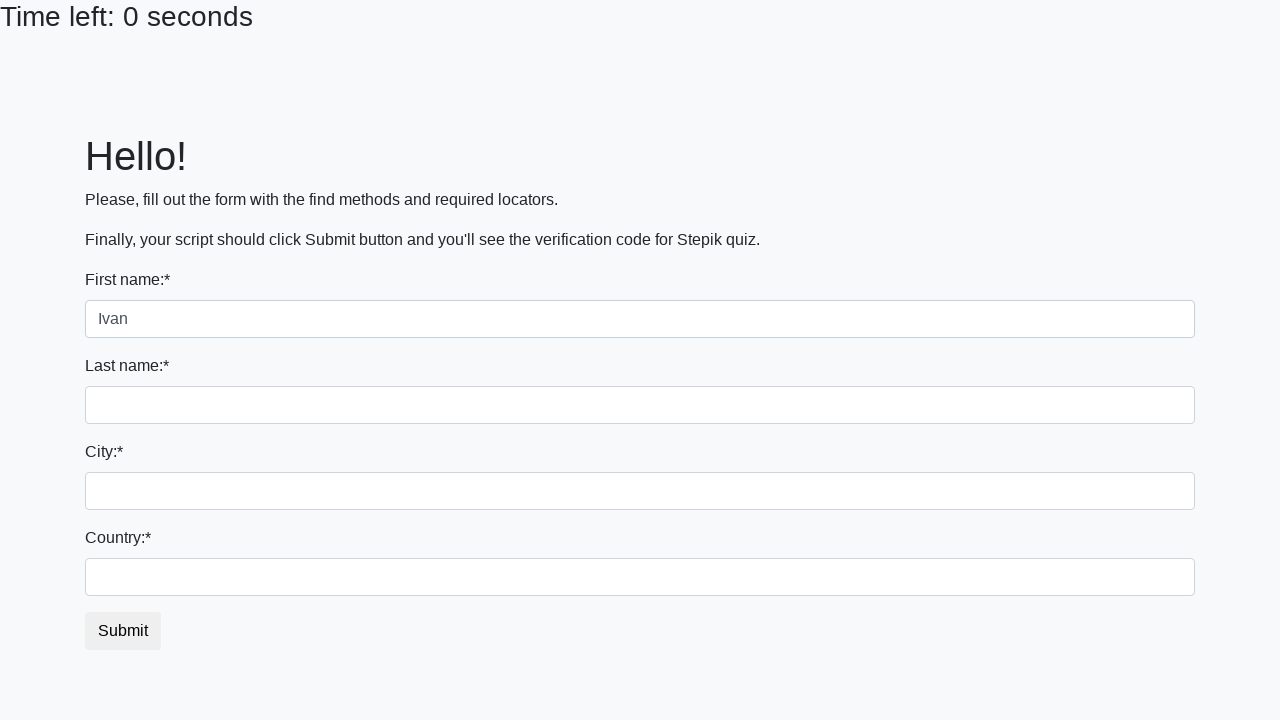

Filled last name field with 'Petrov' using name attribute on input[name='last_name']
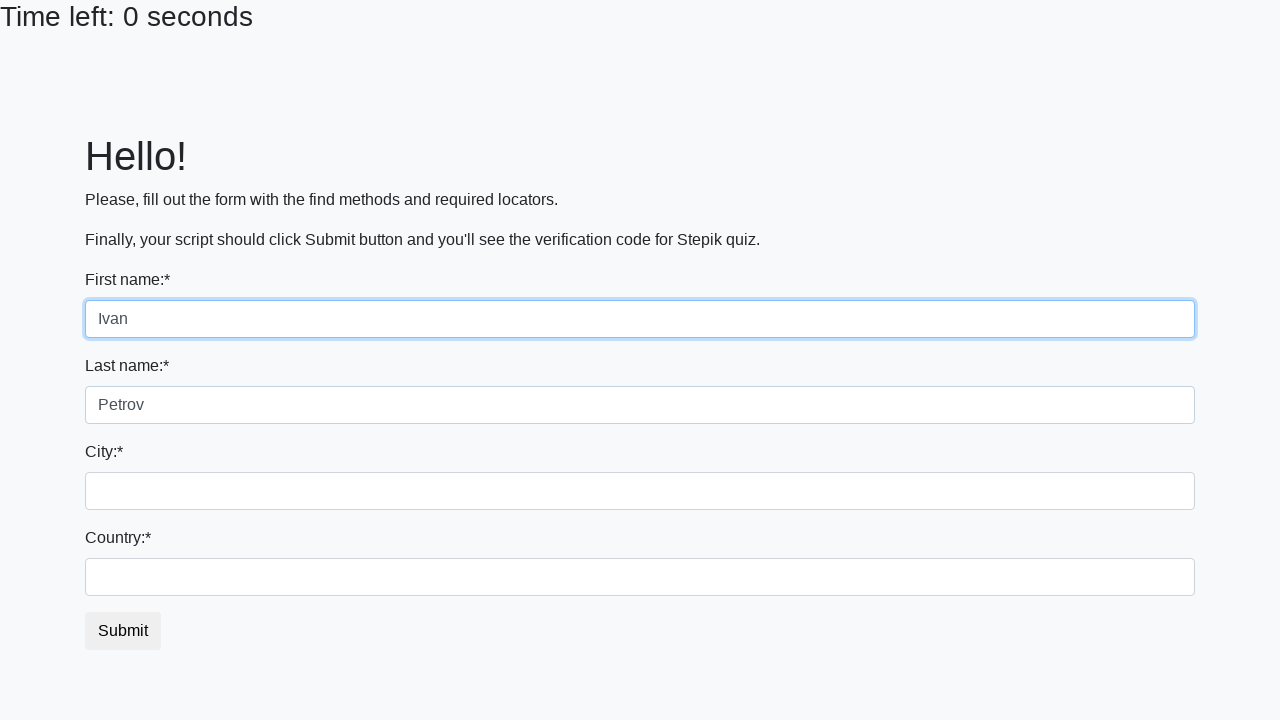

Filled city field with 'Smolensk' using class name selector on input.city
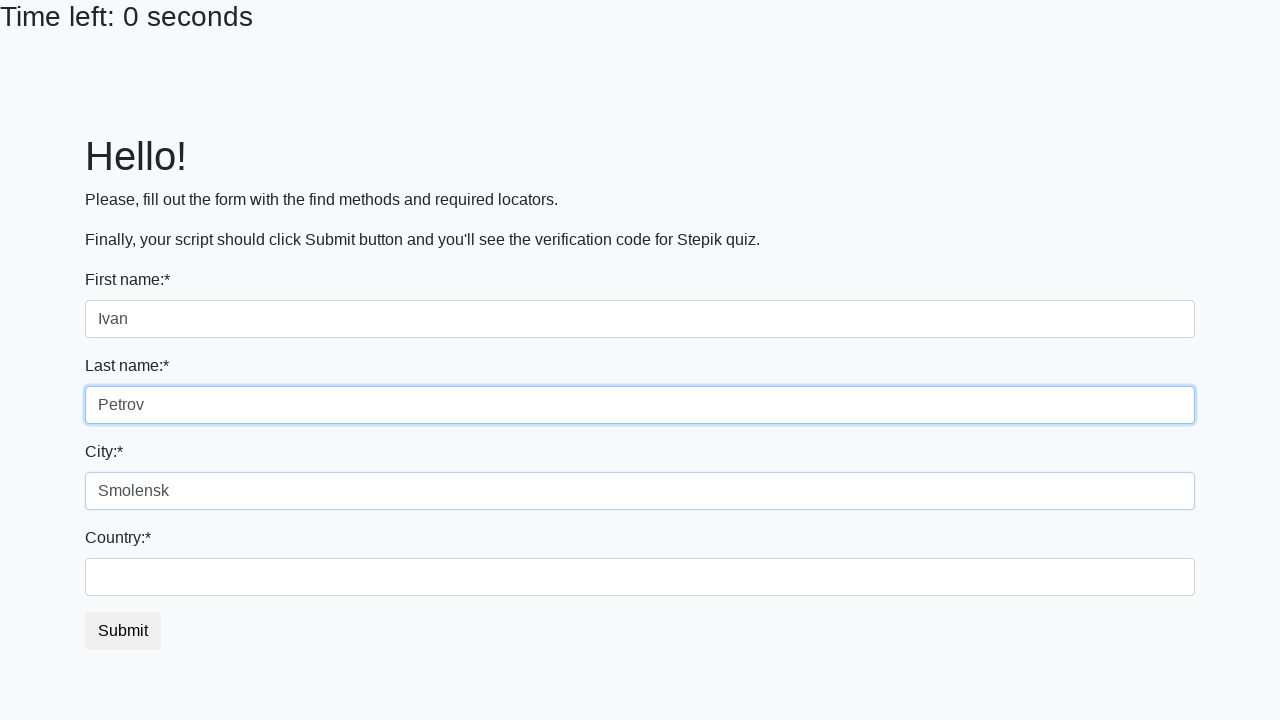

Filled country field with 'Russia' using ID selector on #country
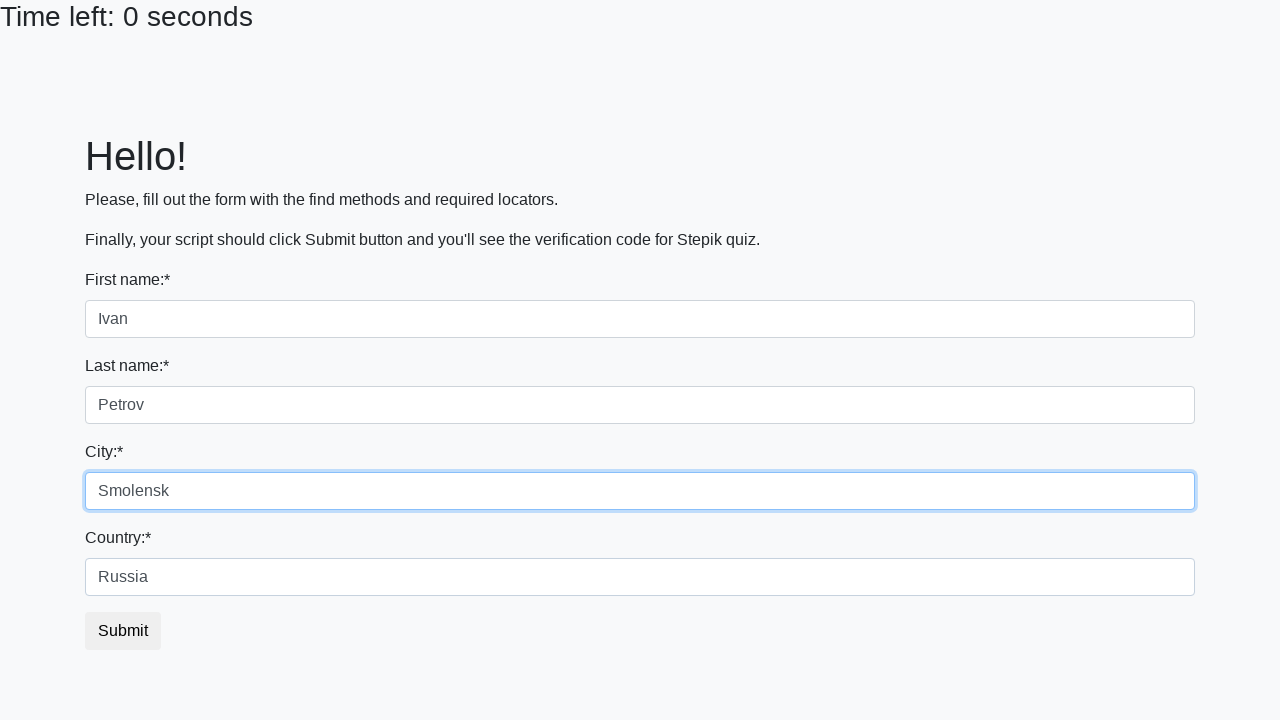

Clicked the submit button to submit the form at (123, 631) on button.btn
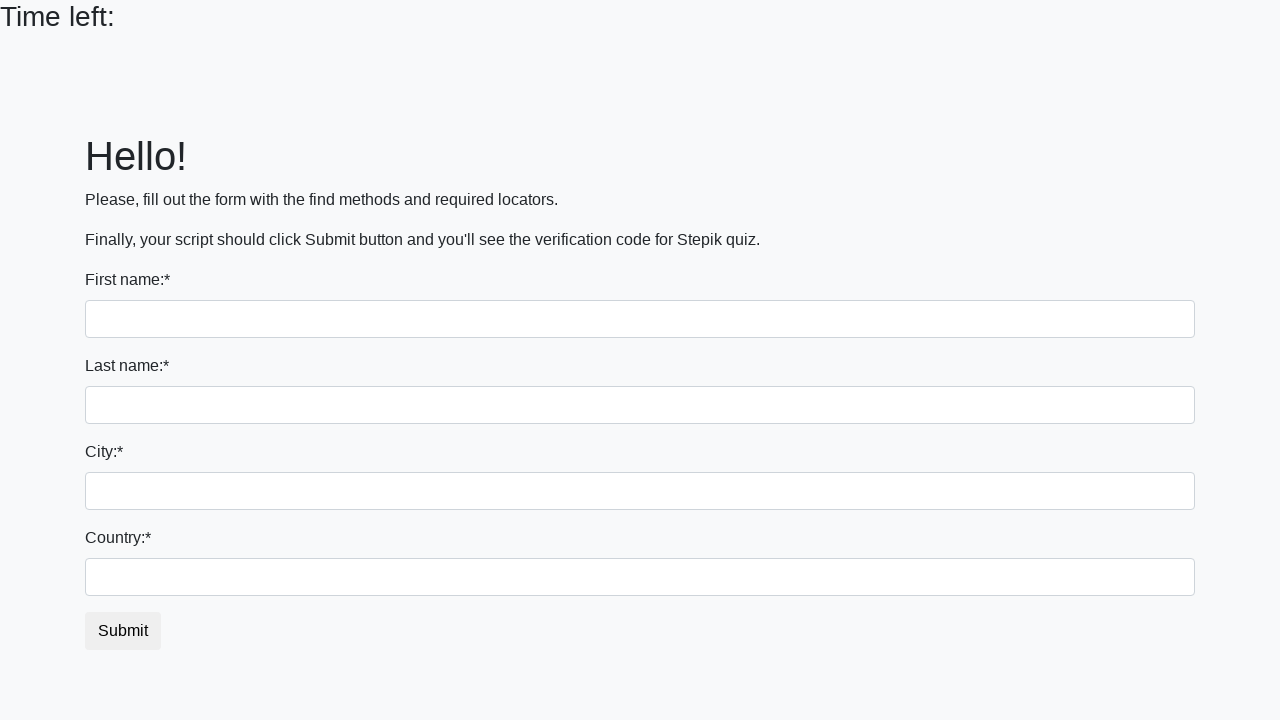

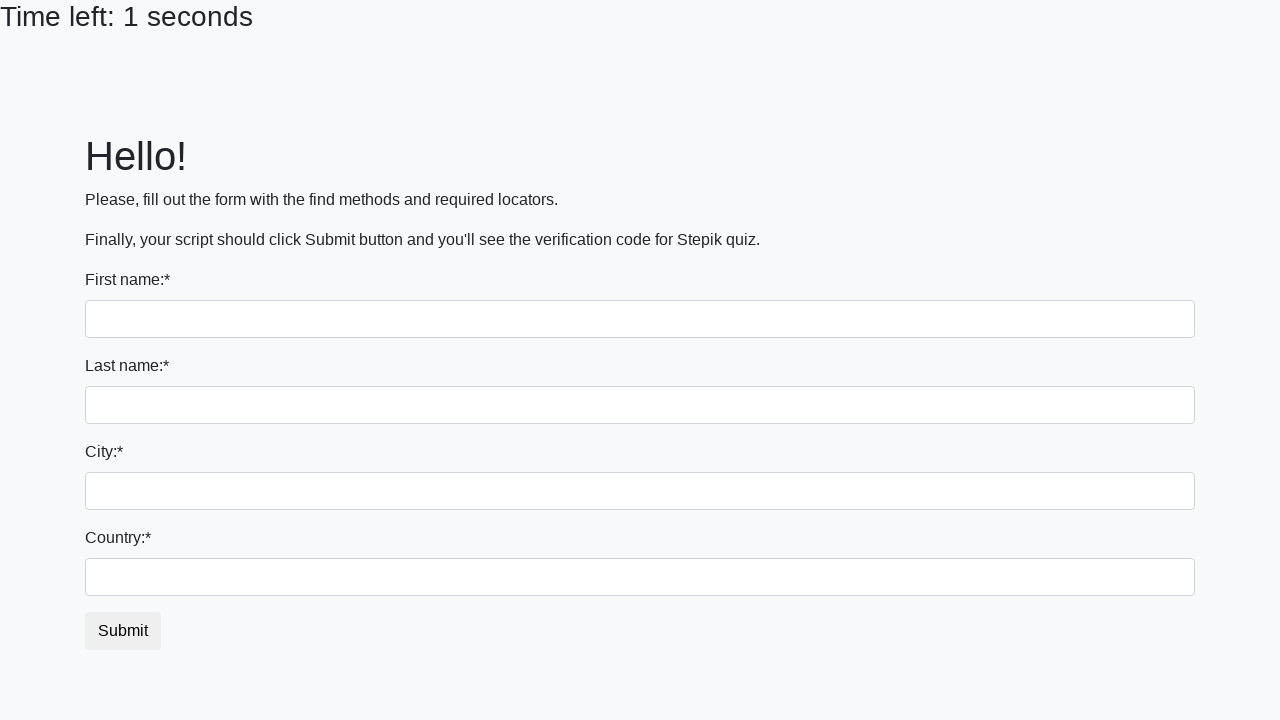